Tests form submission by filling in personal information fields (name, email, gender, phone) and verifying successful submission message

Starting URL: https://demoqa.com/automation-practice-form

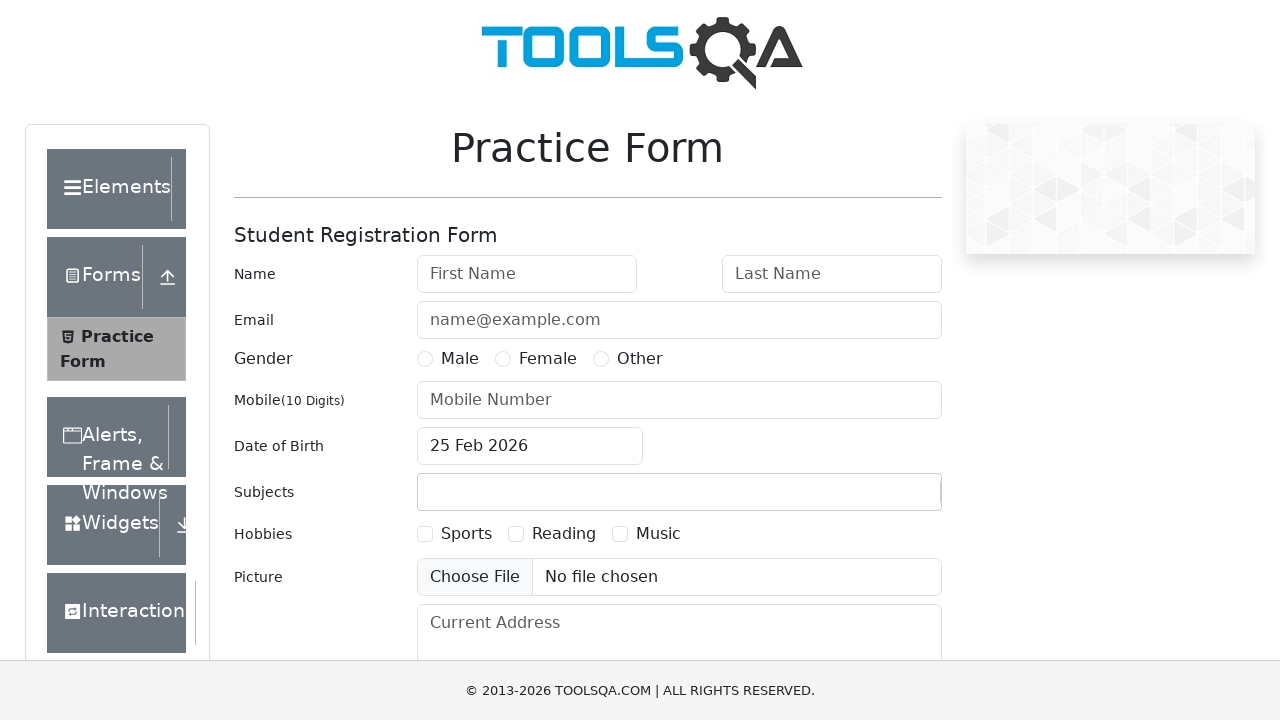

Waited for first name field to be visible
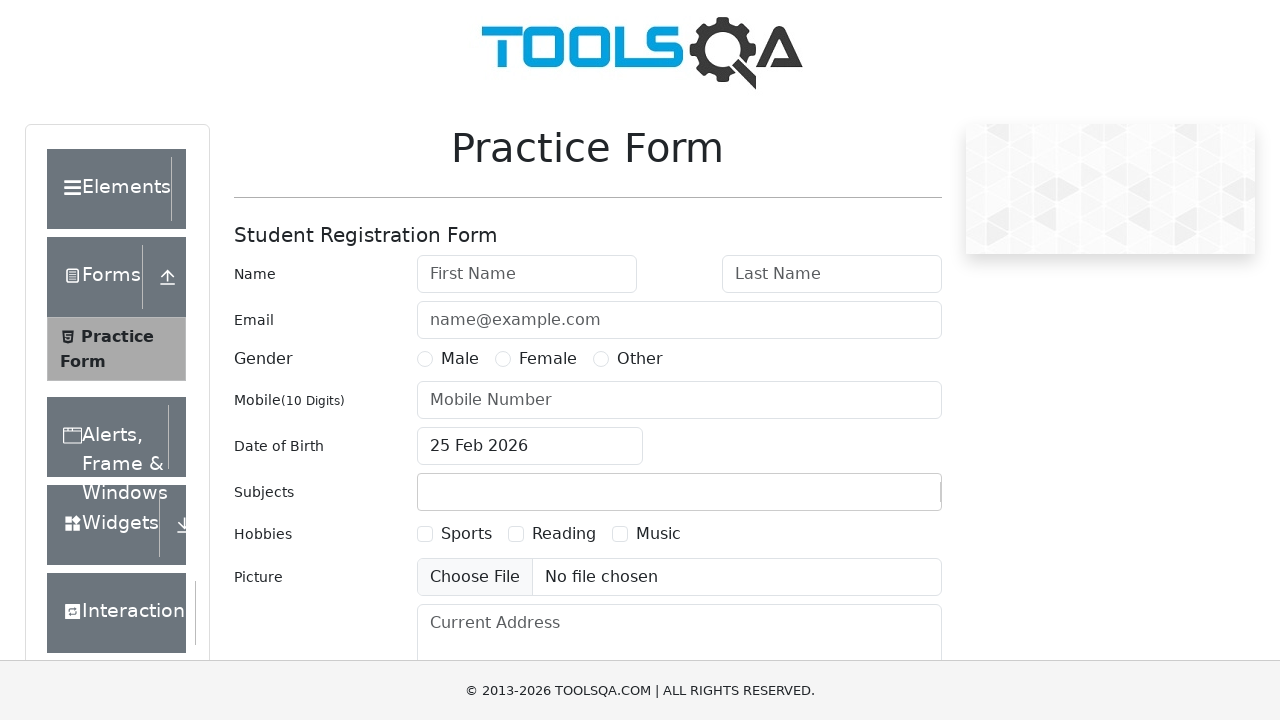

Waited for last name field to be visible
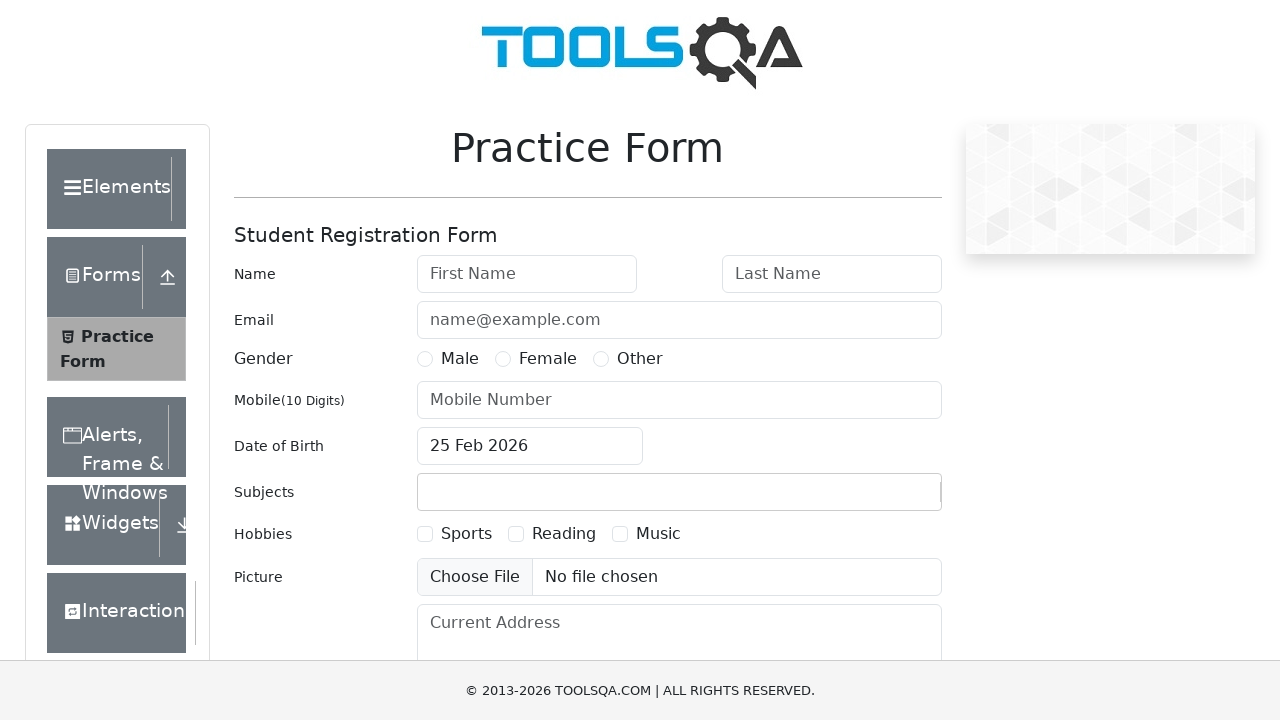

Waited for email field to be visible
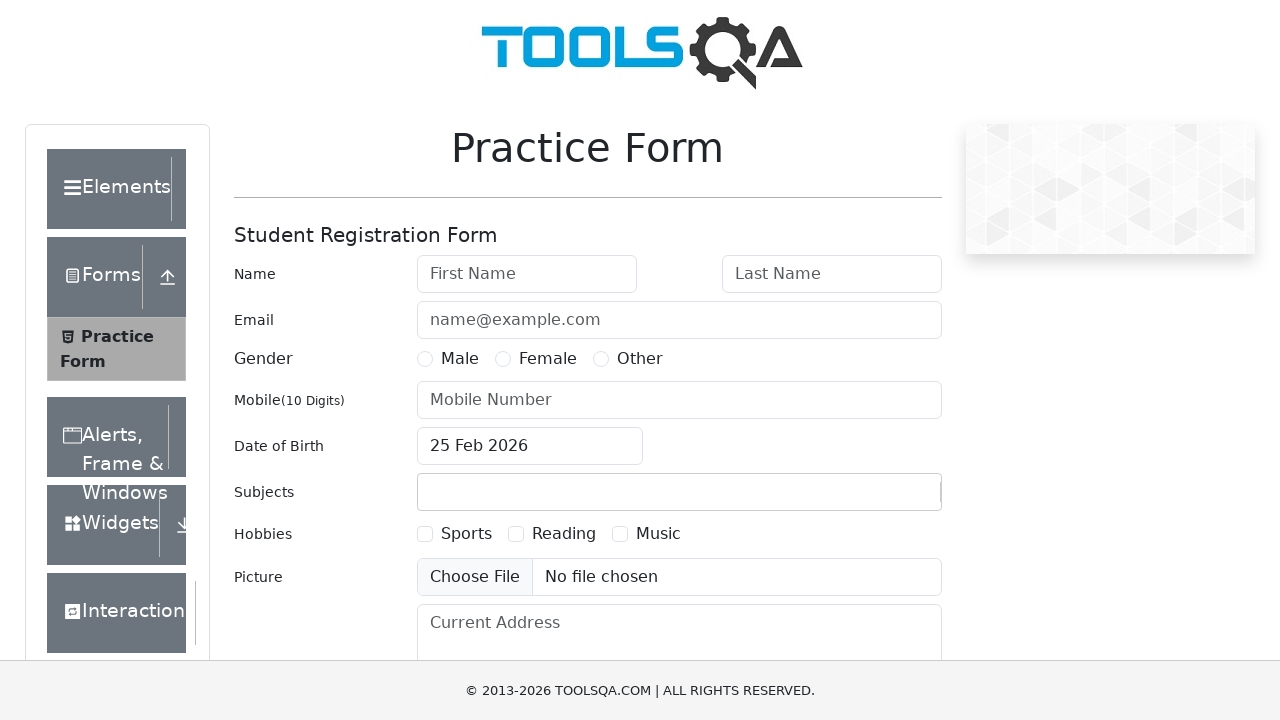

Waited for gender radio button to be visible
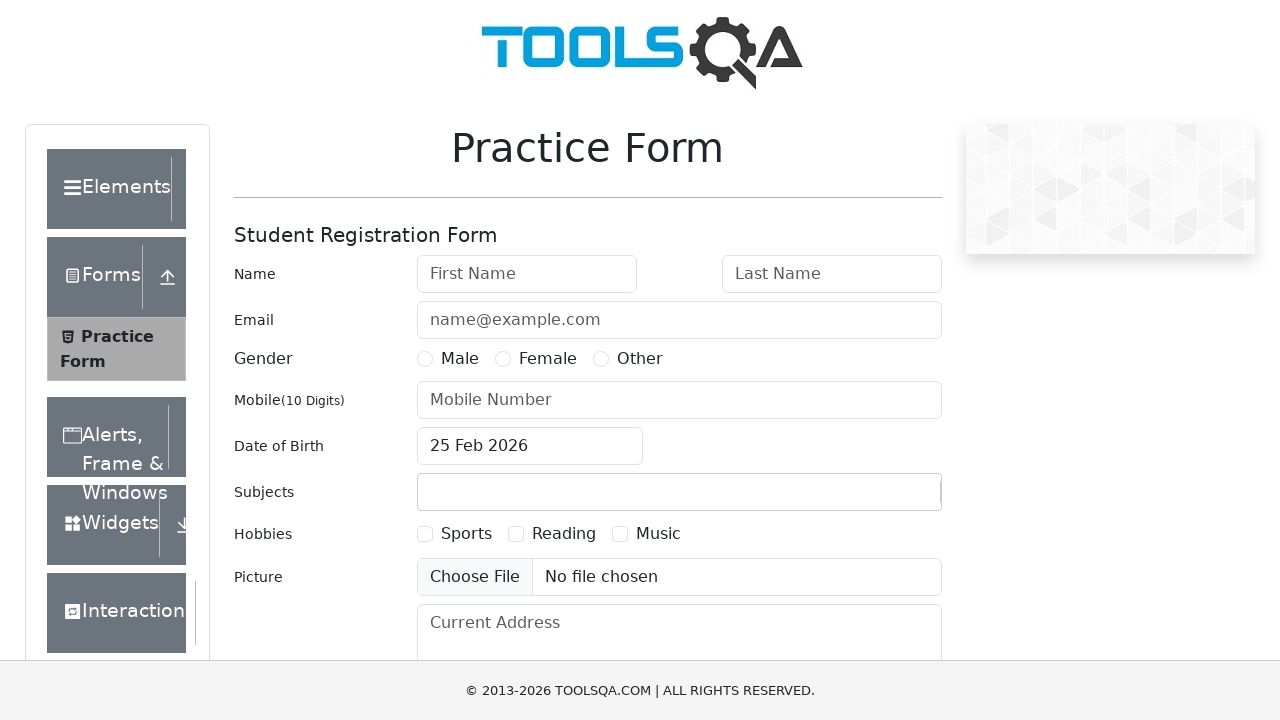

Waited for phone number field to be visible
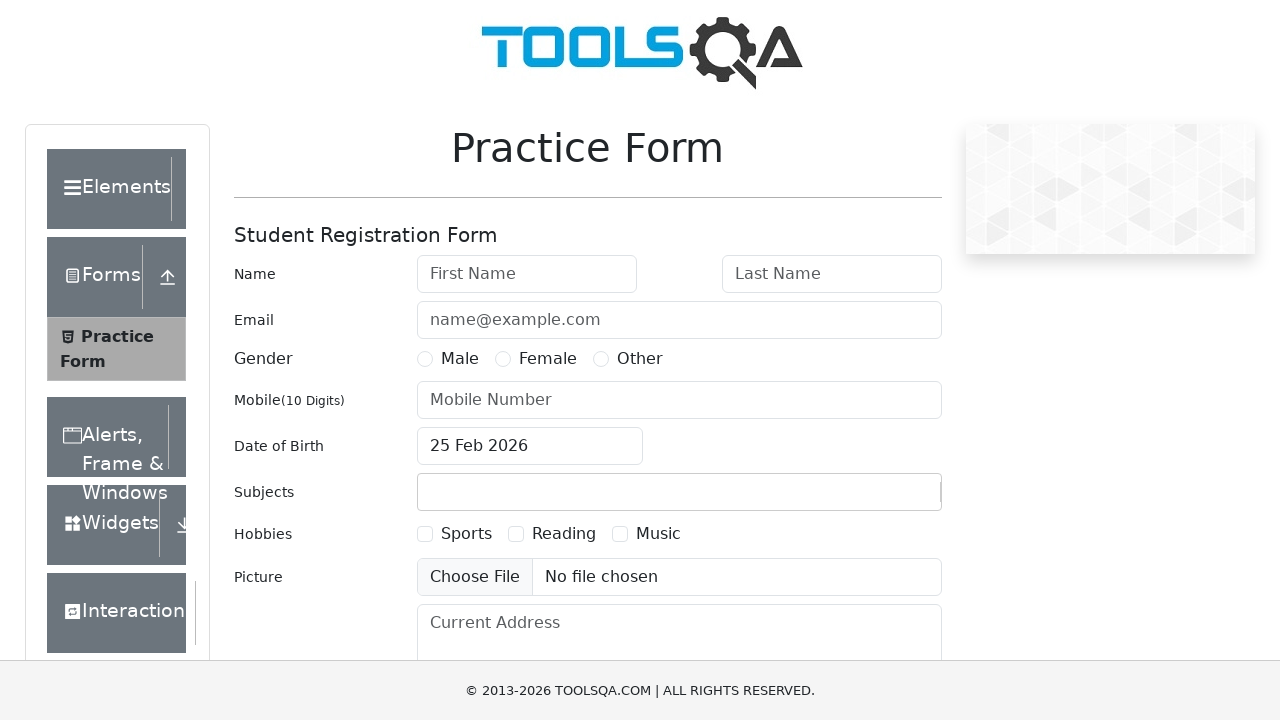

Filled first name field with 'Ivan' on #firstName
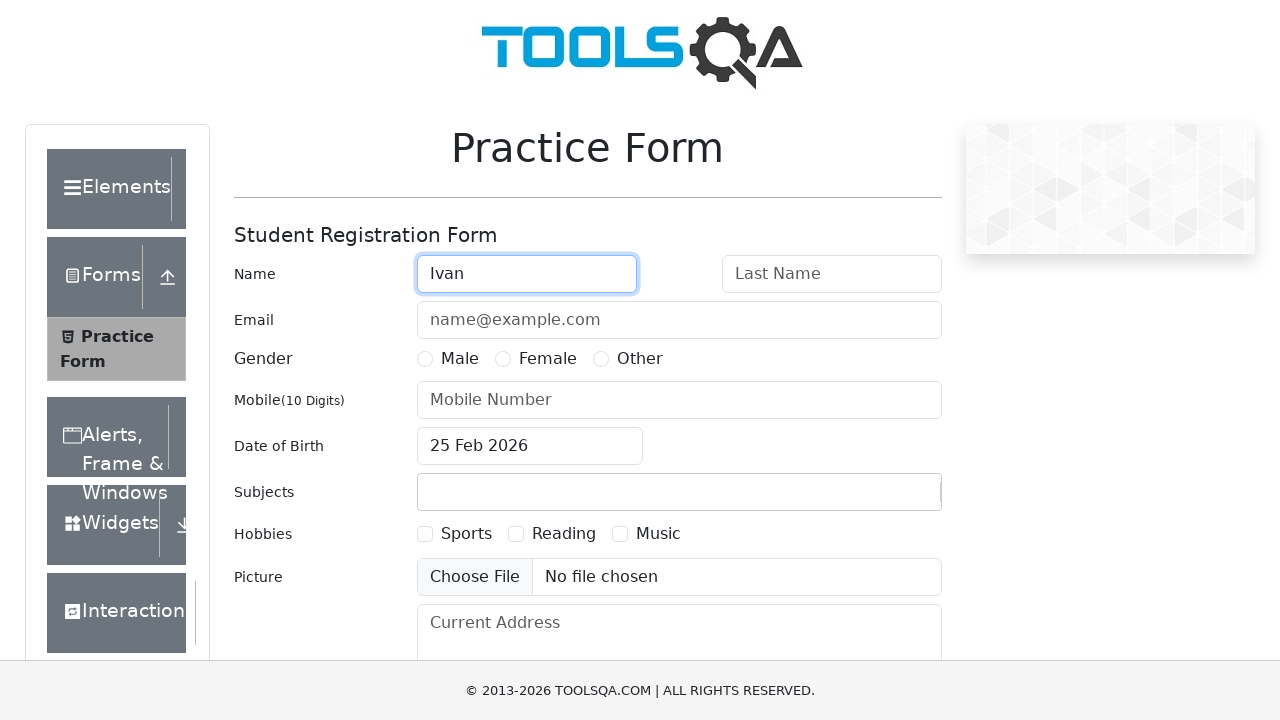

Filled last name field with 'Ivanov' on #lastName
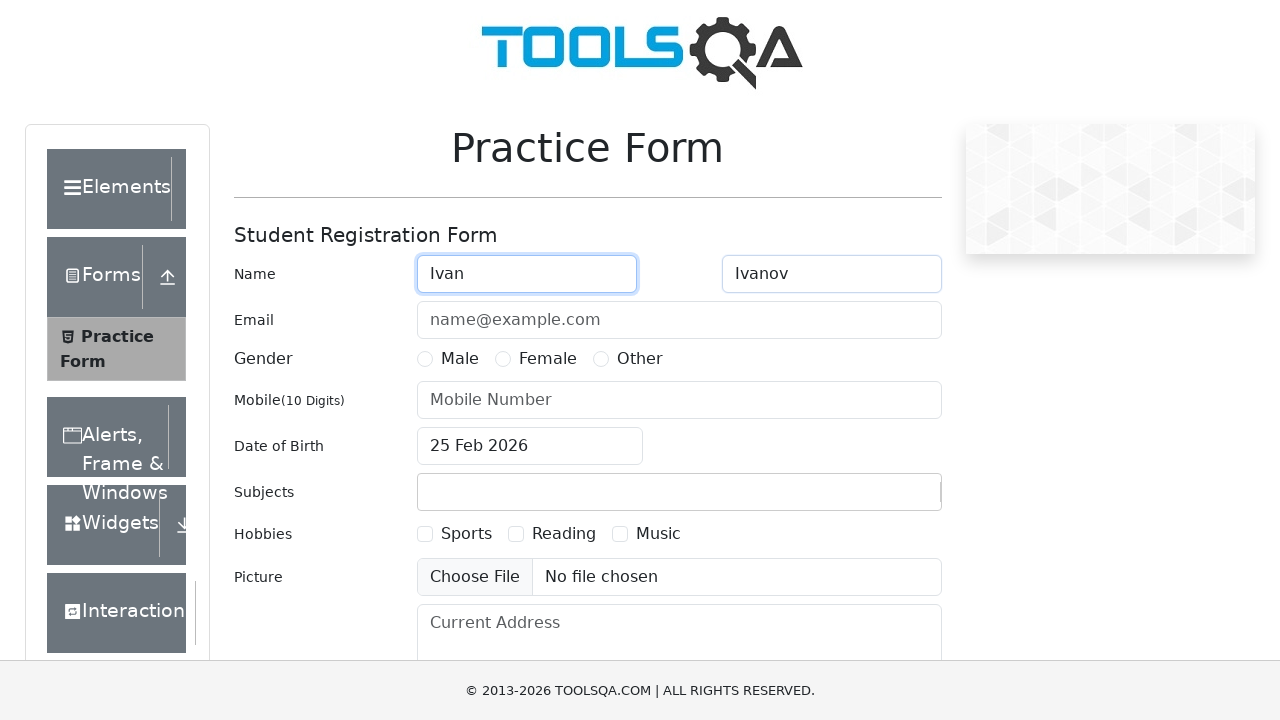

Filled email field with 'Ivan@mail.ru' on #userEmail
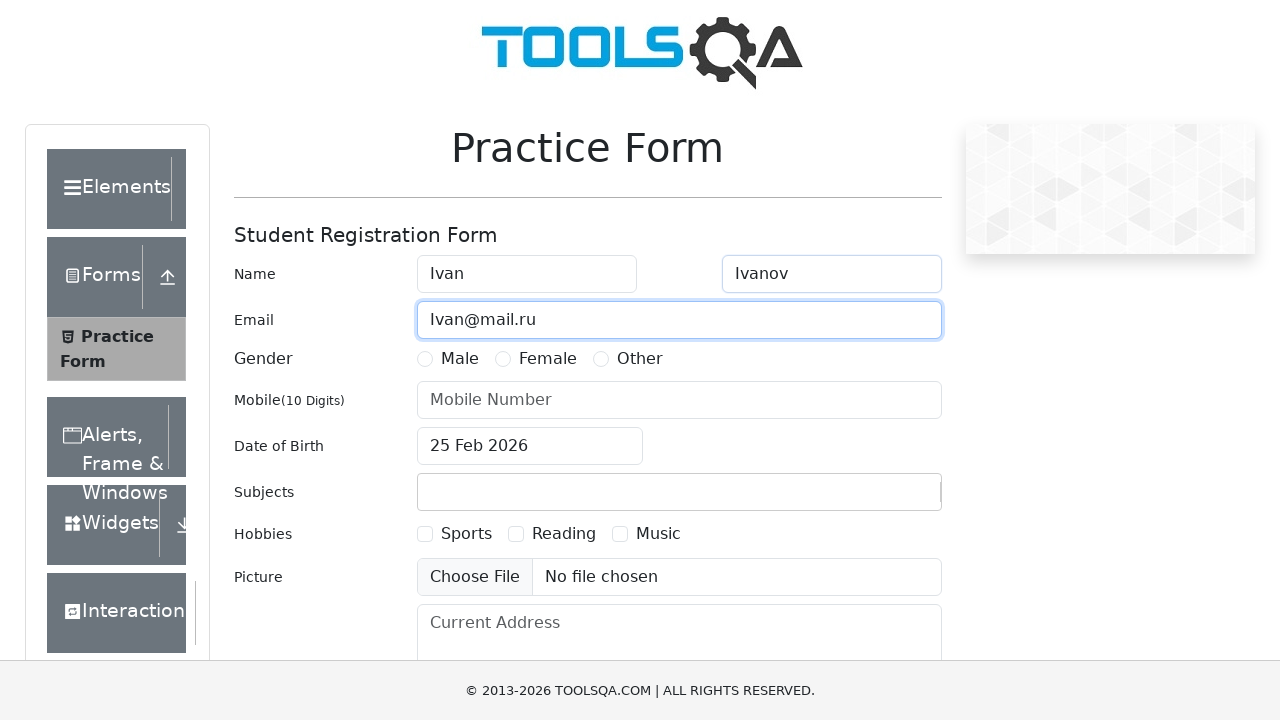

Selected gender radio button option 1 at (460, 359) on [for=gender-radio-1]
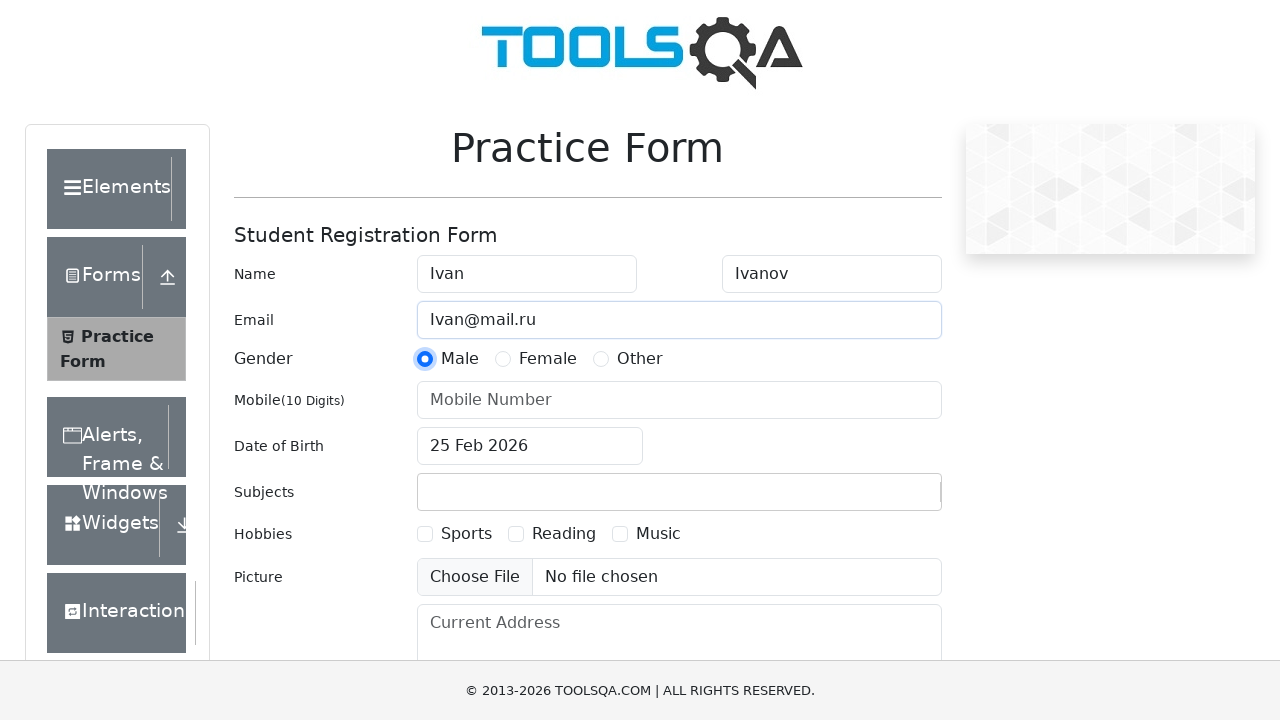

Filled phone number field with '1234567890' on #userNumber
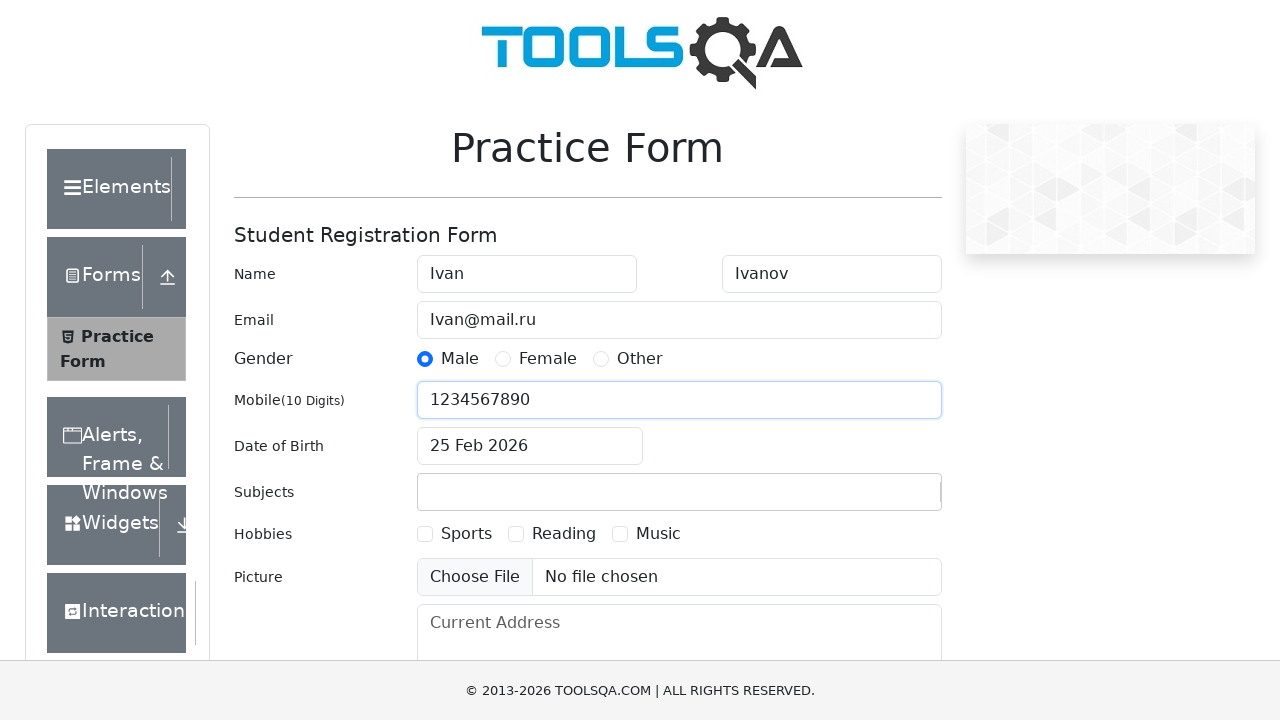

Clicked submit button to submit the form at (885, 499) on #submit
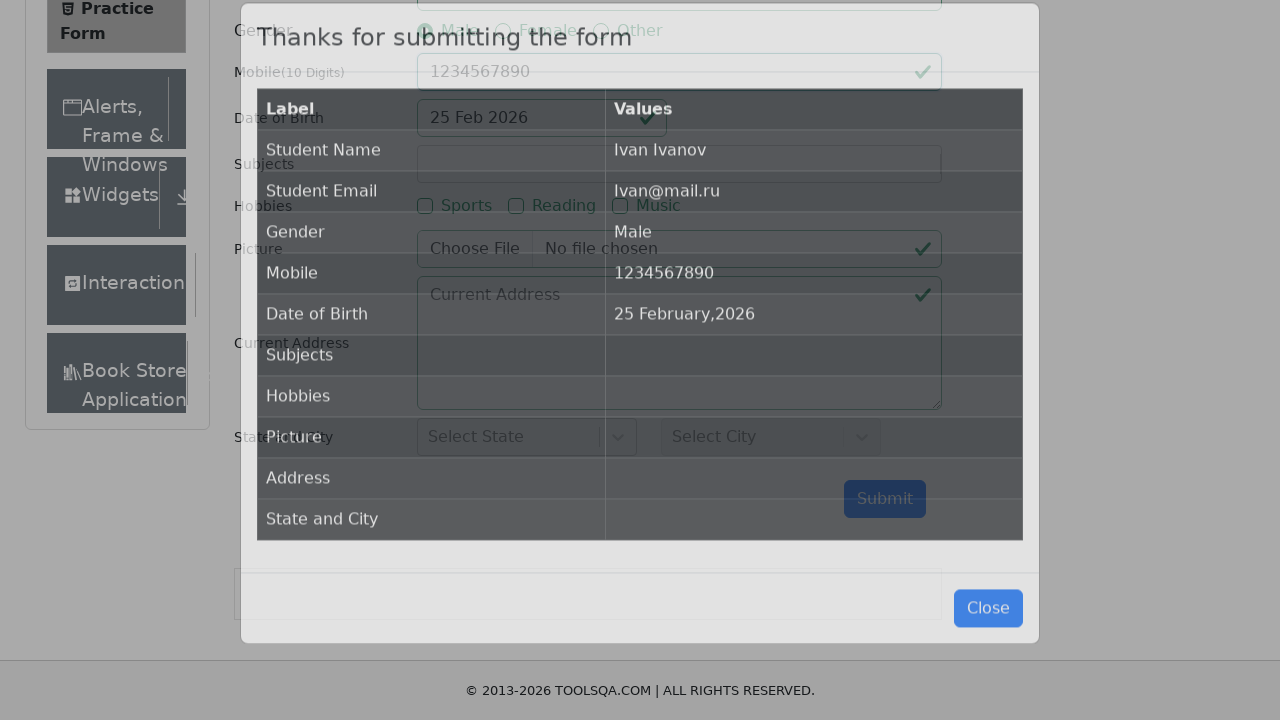

Waited for success modal with confirmation message to appear
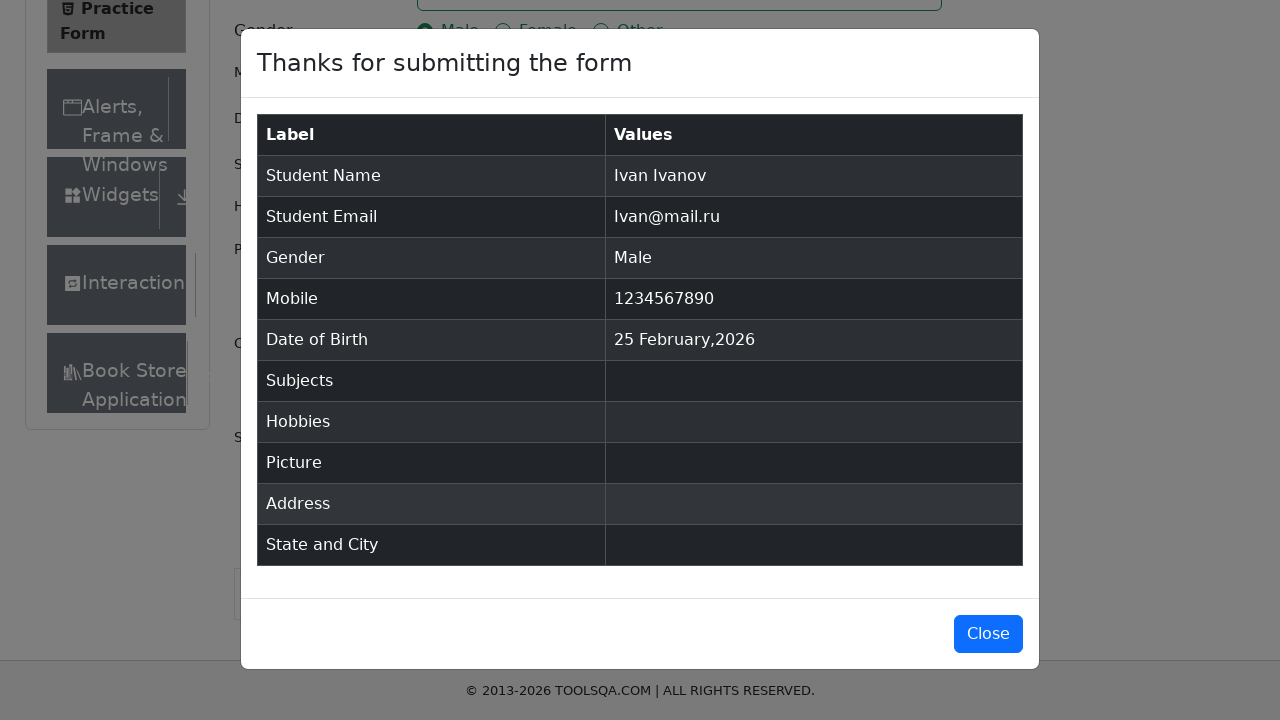

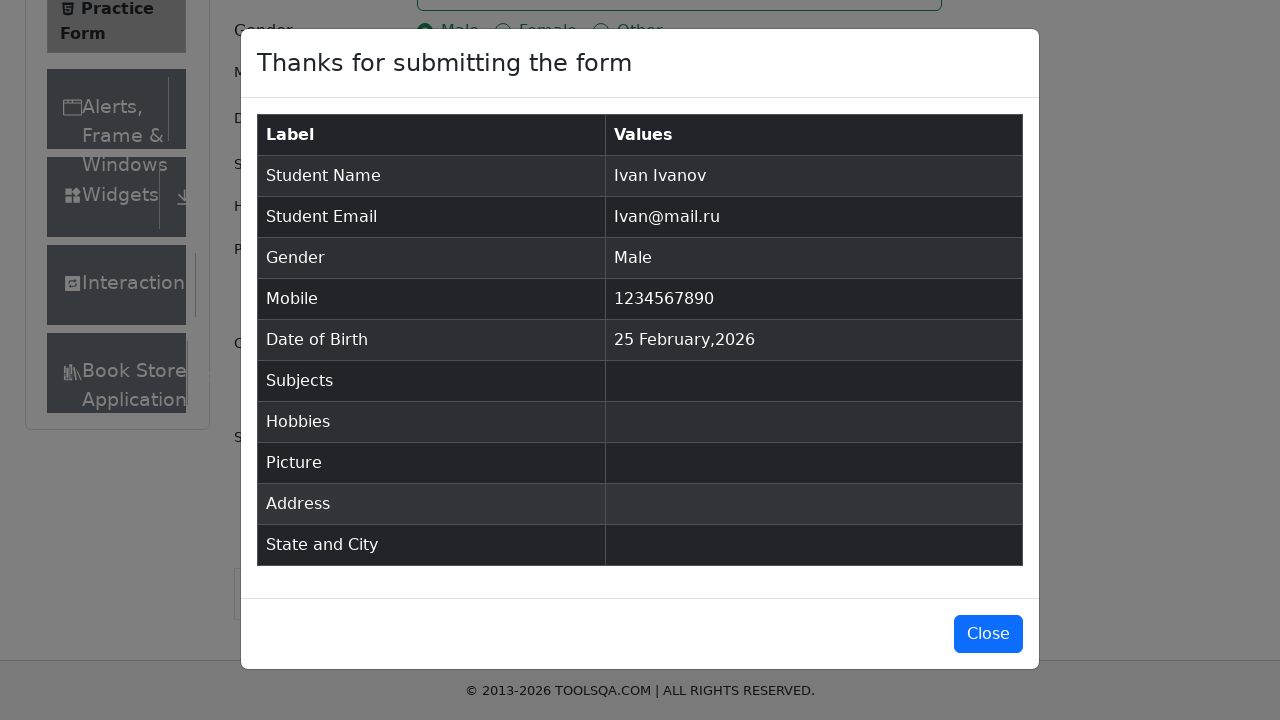